Navigates to the IJDVL ahead-of-print articles page and loads the page content

Starting URL: https://ijdvl.com/articles/ahead-of-print/

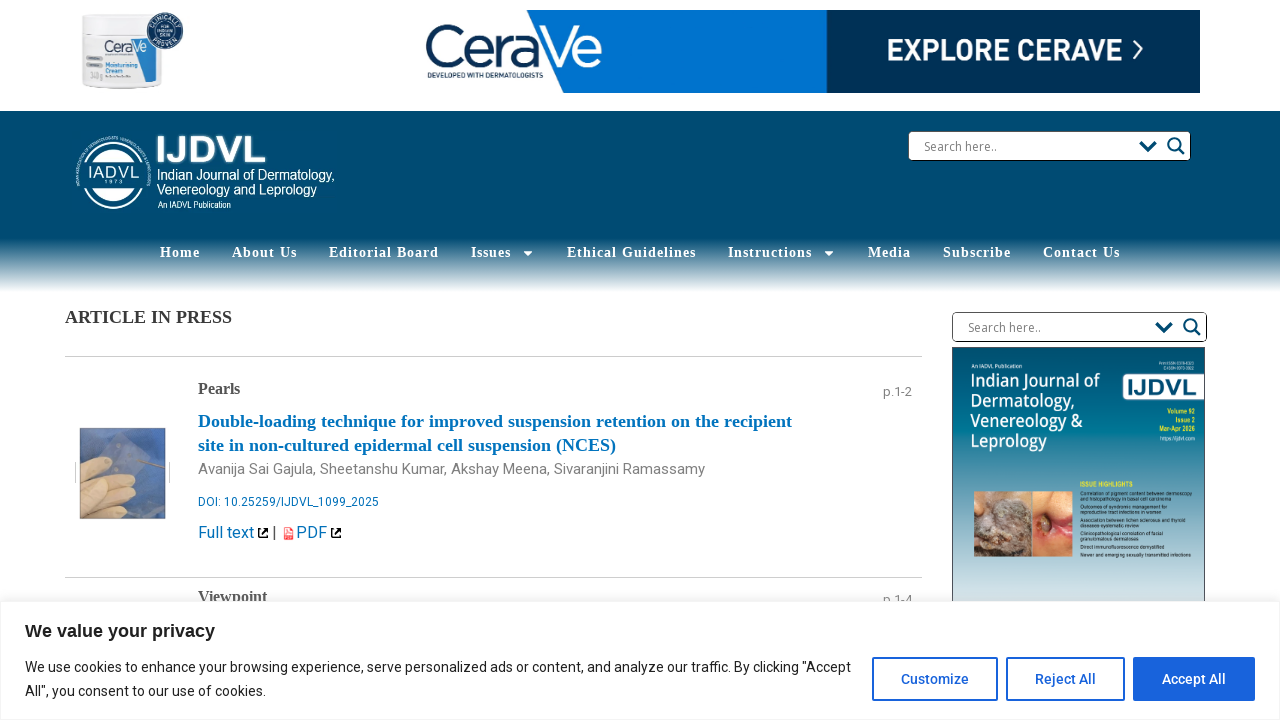

Waited for page to reach networkidle state on IJDVL ahead-of-print articles page
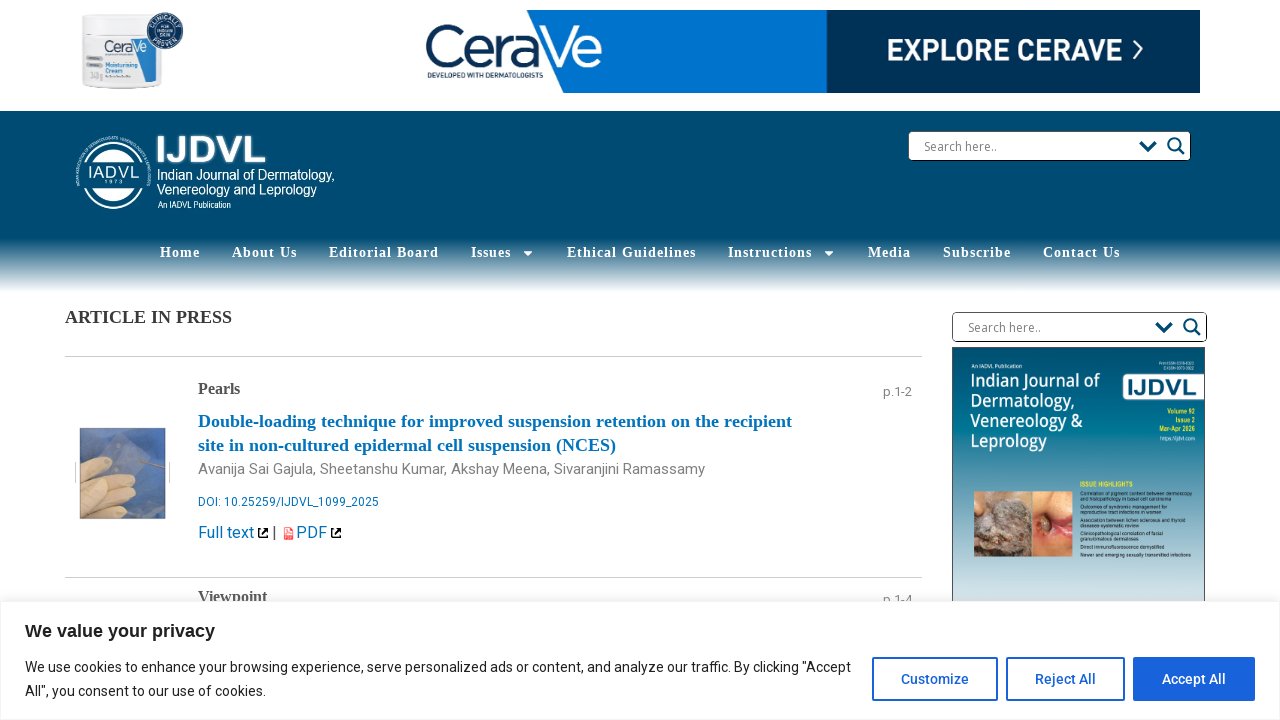

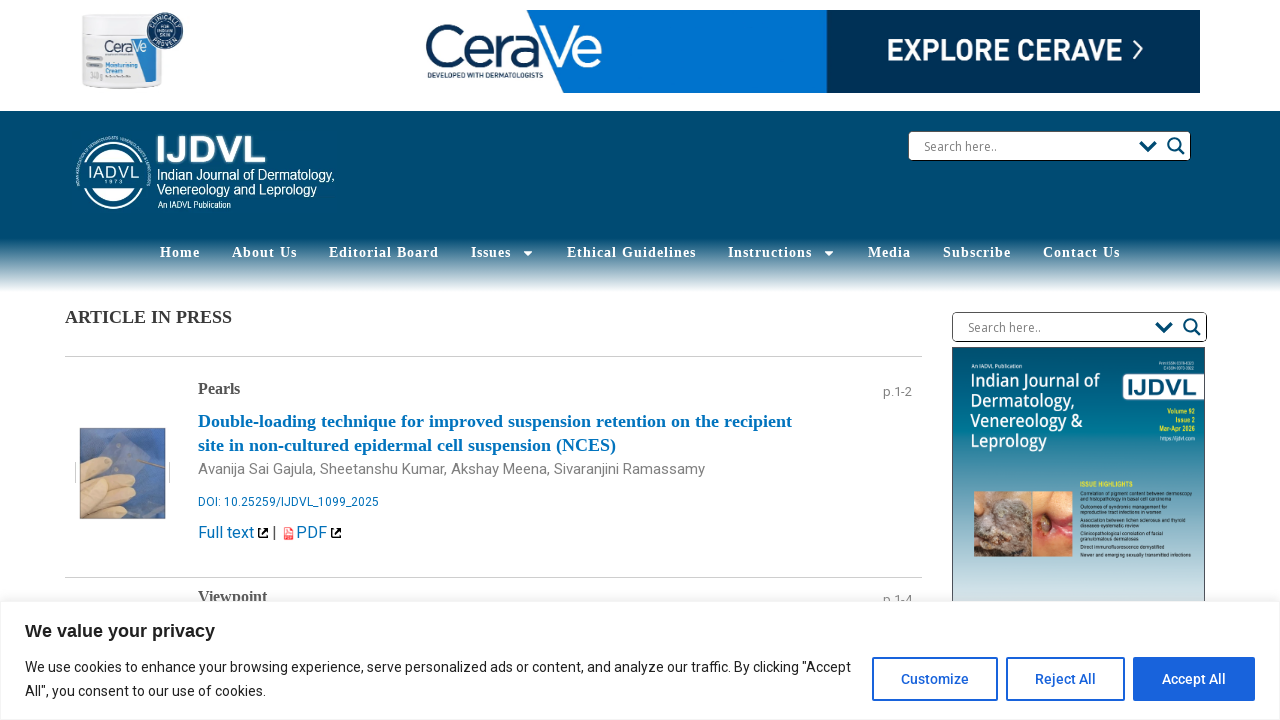